Tests various form elements including radio buttons, autocomplete input, dropdown selection, and checkboxes on a practice automation page

Starting URL: https://rahulshettyacademy.com/AutomationPractice/

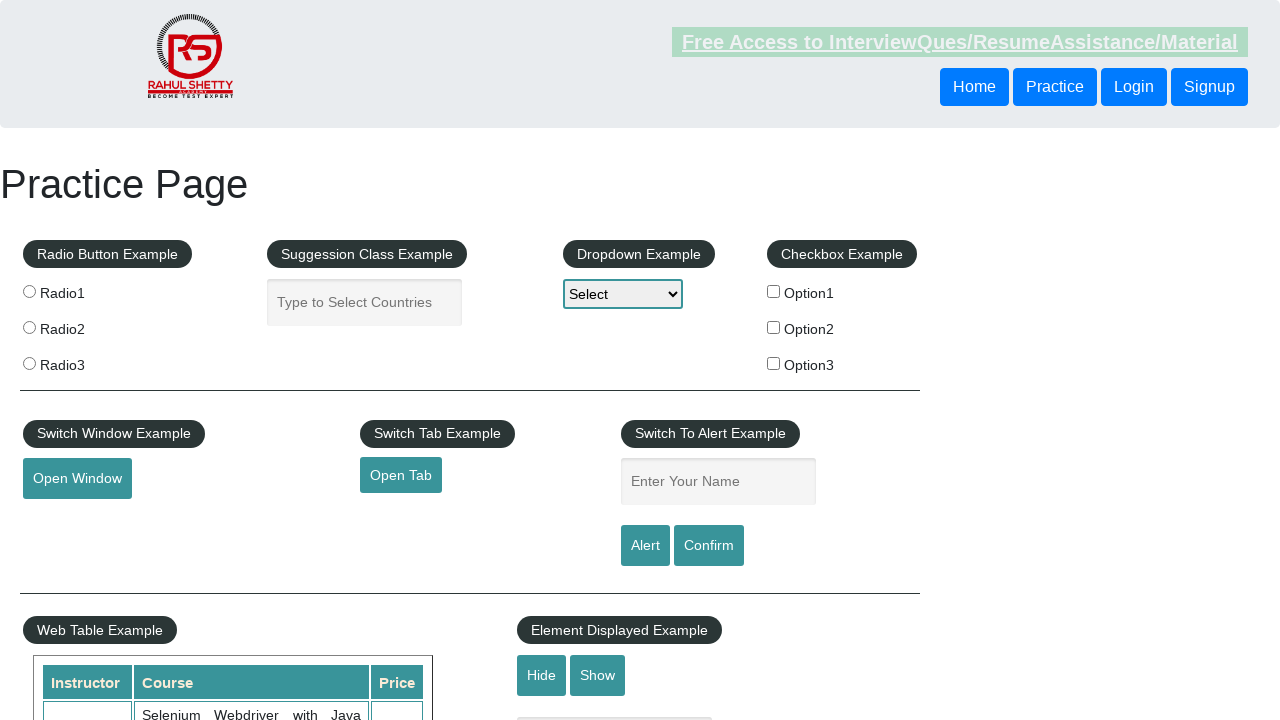

Page loaded with networkidle state
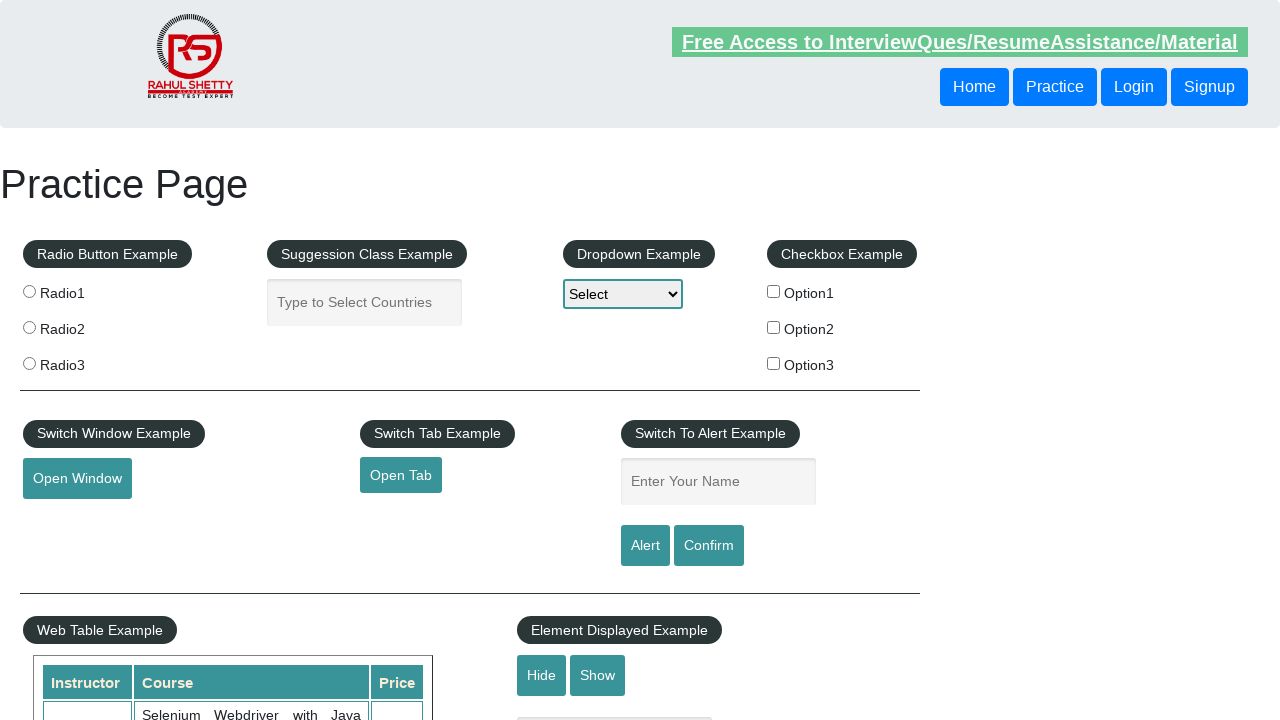

Radio button 2 is visible
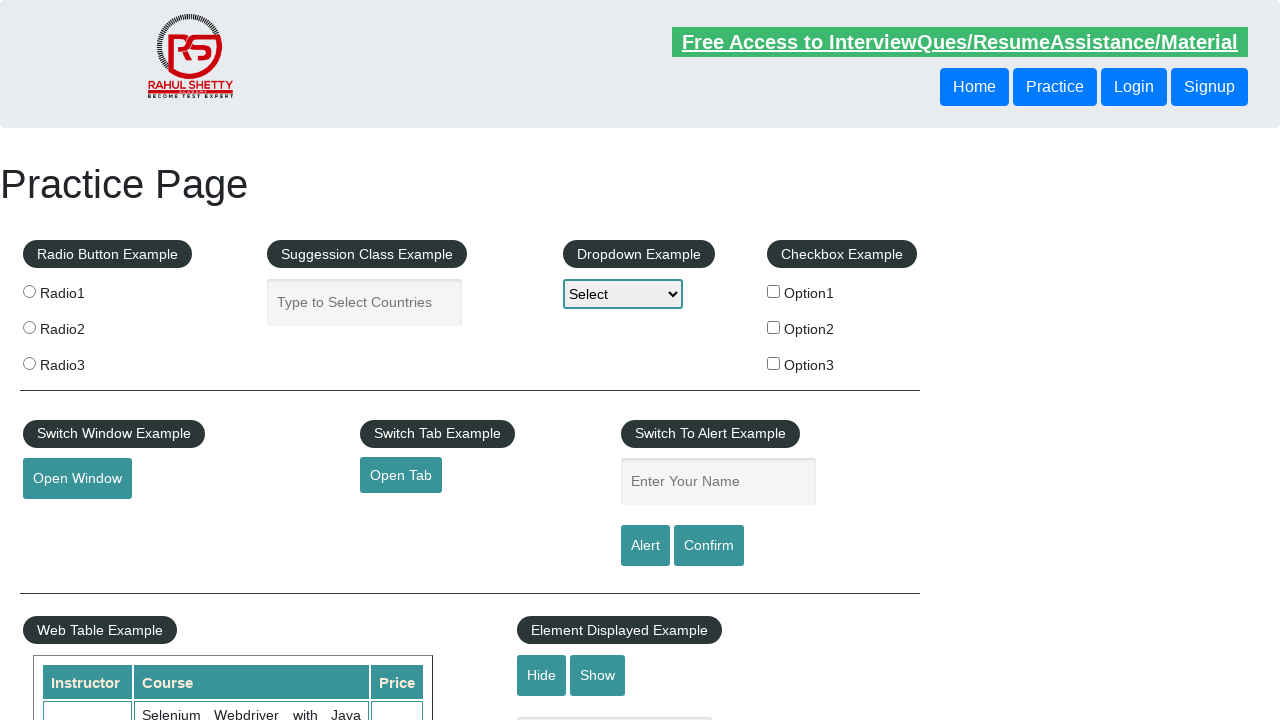

Selected radio button 2 at (29, 327) on input[value='radio2']
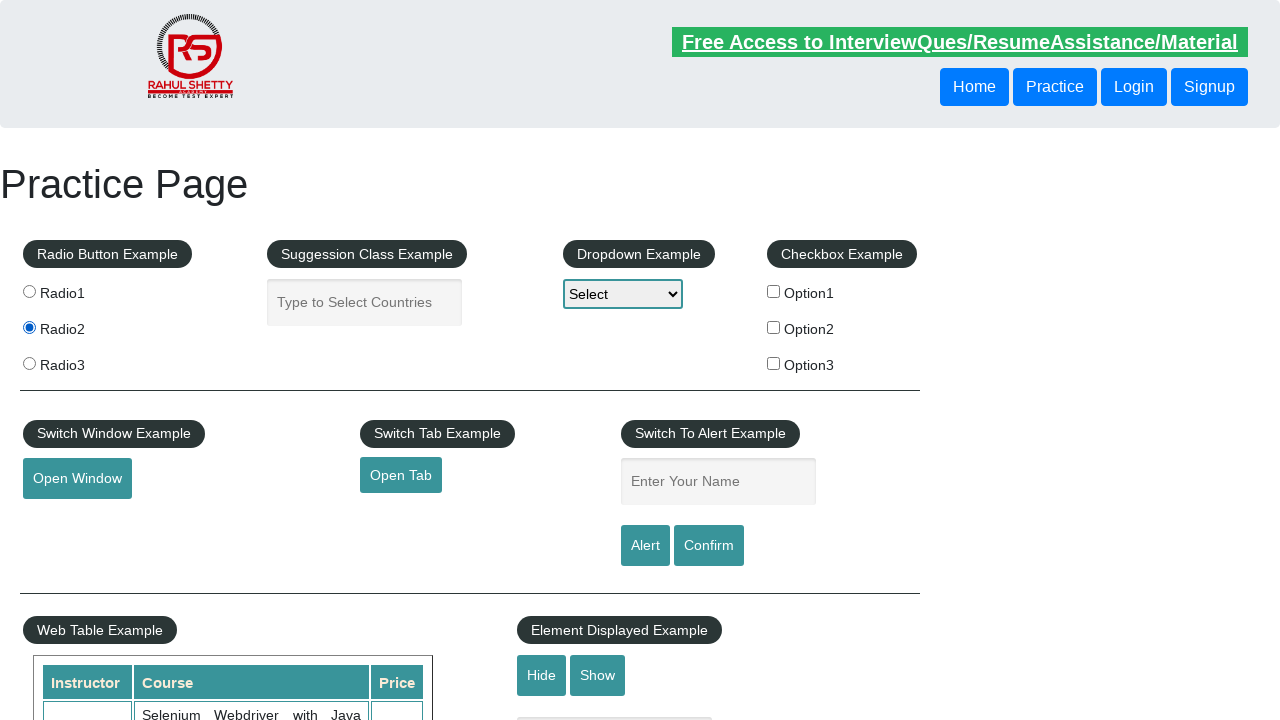

Verified radio button 2 is checked
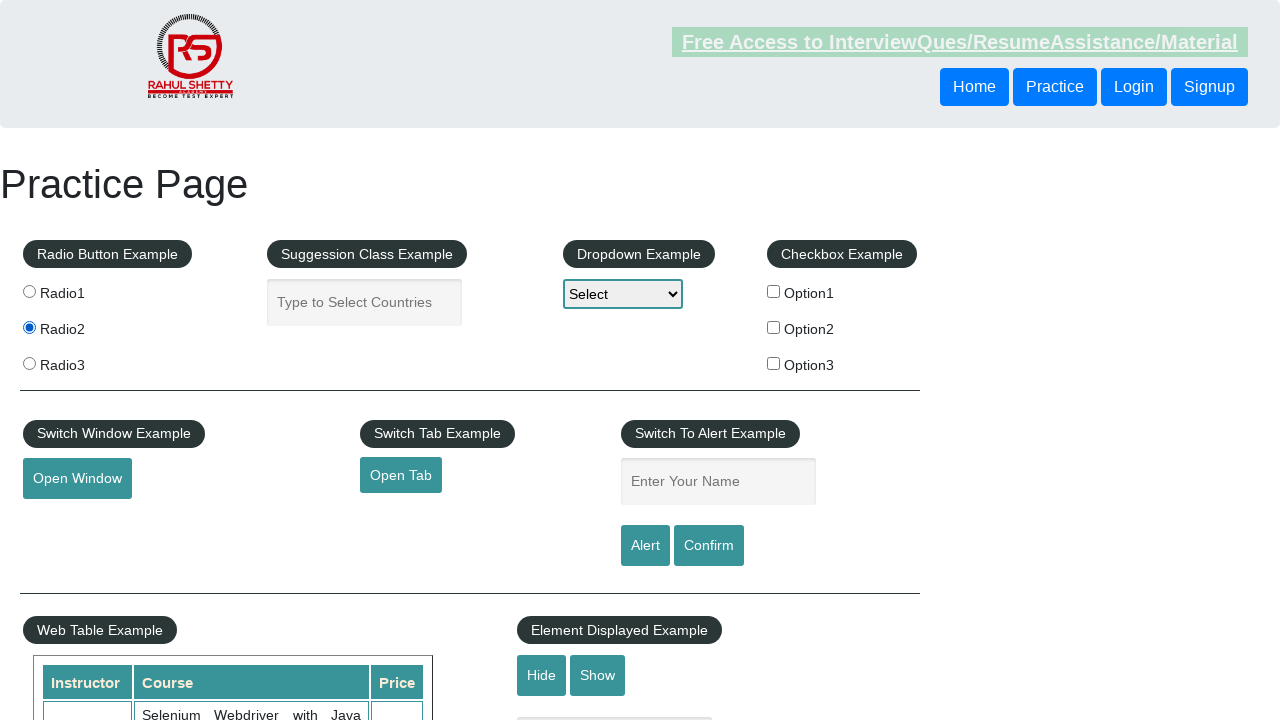

Verified radio button 1 is not checked
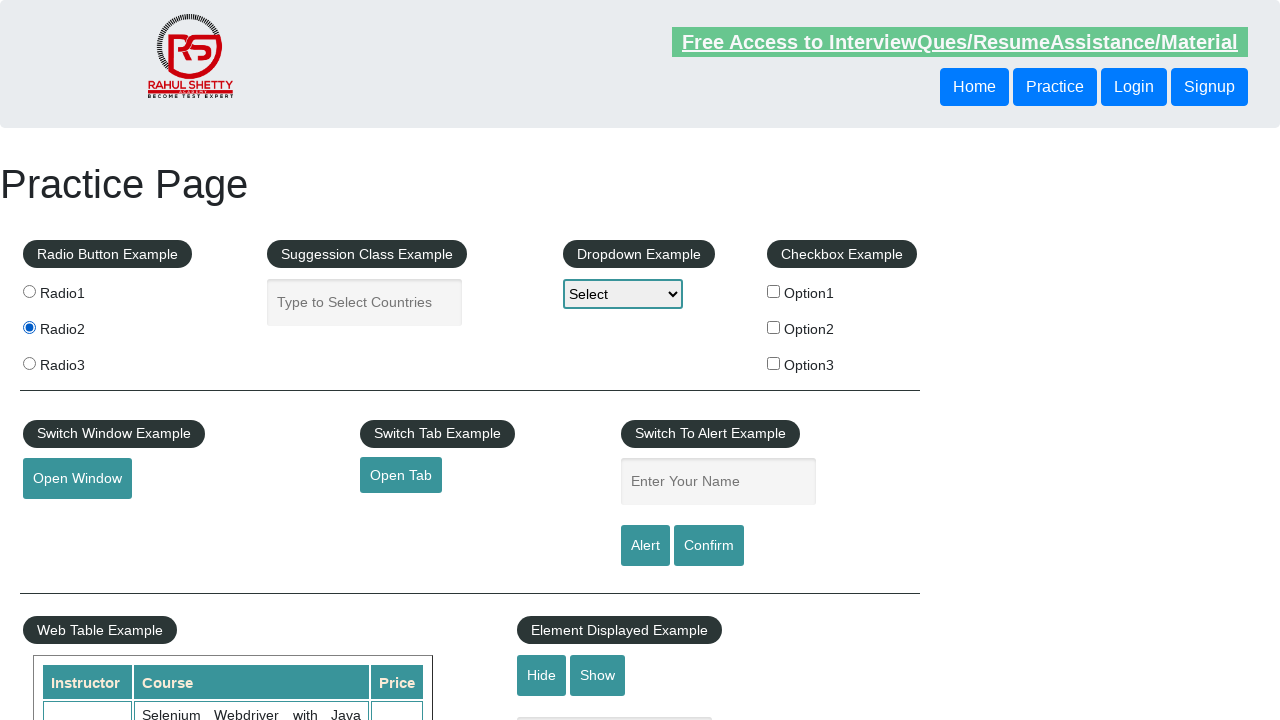

Filled autocomplete input with 'test' on input#autocomplete
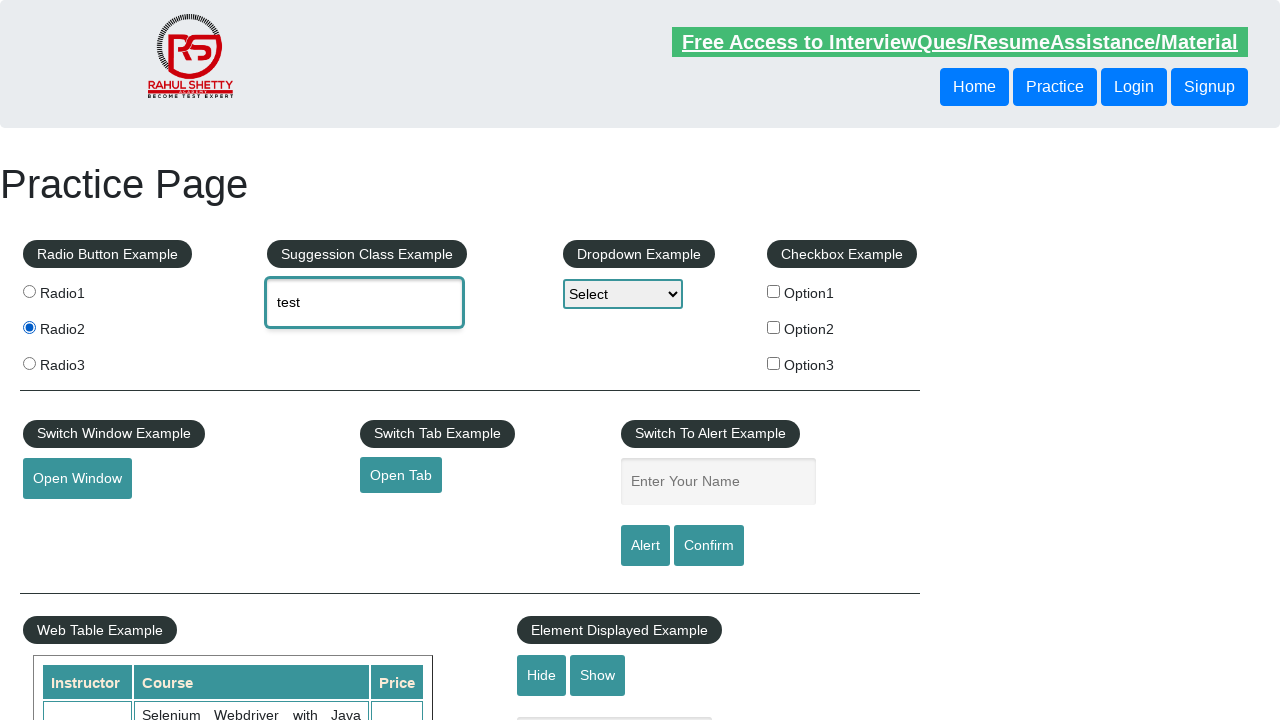

Selected 'option3' from dropdown on #dropdown-class-example
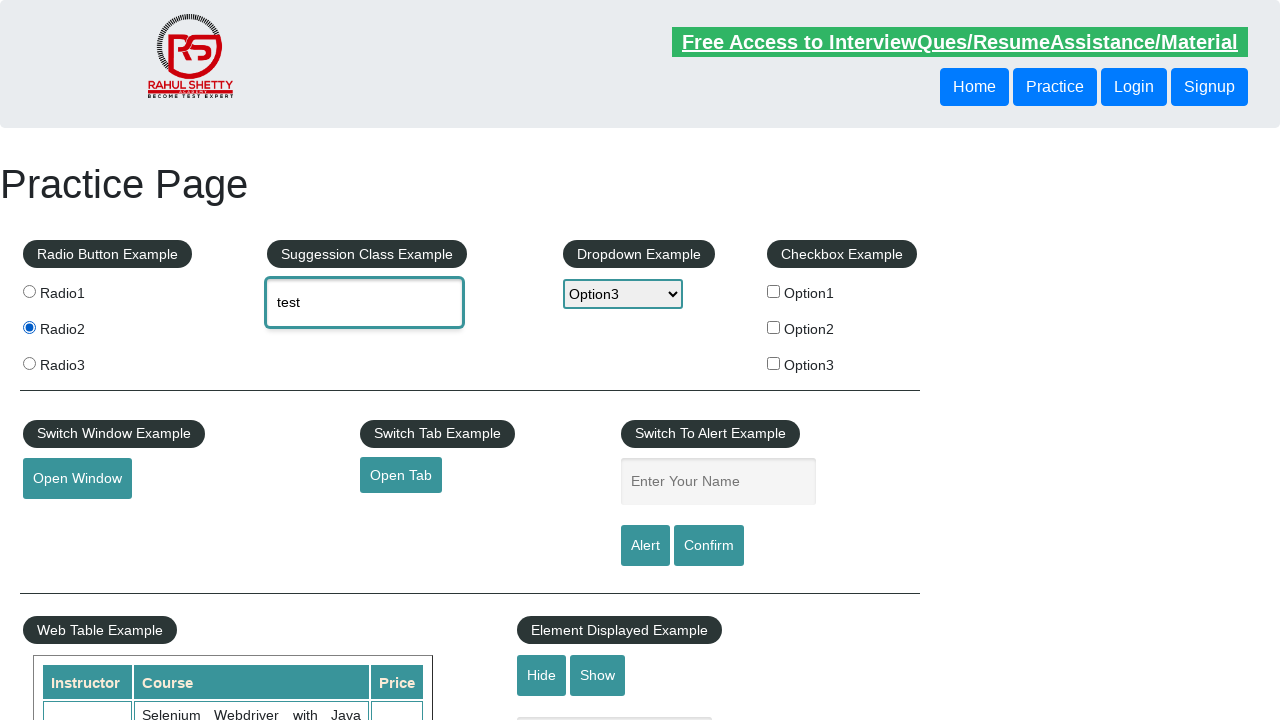

Checkbox option 2 is visible
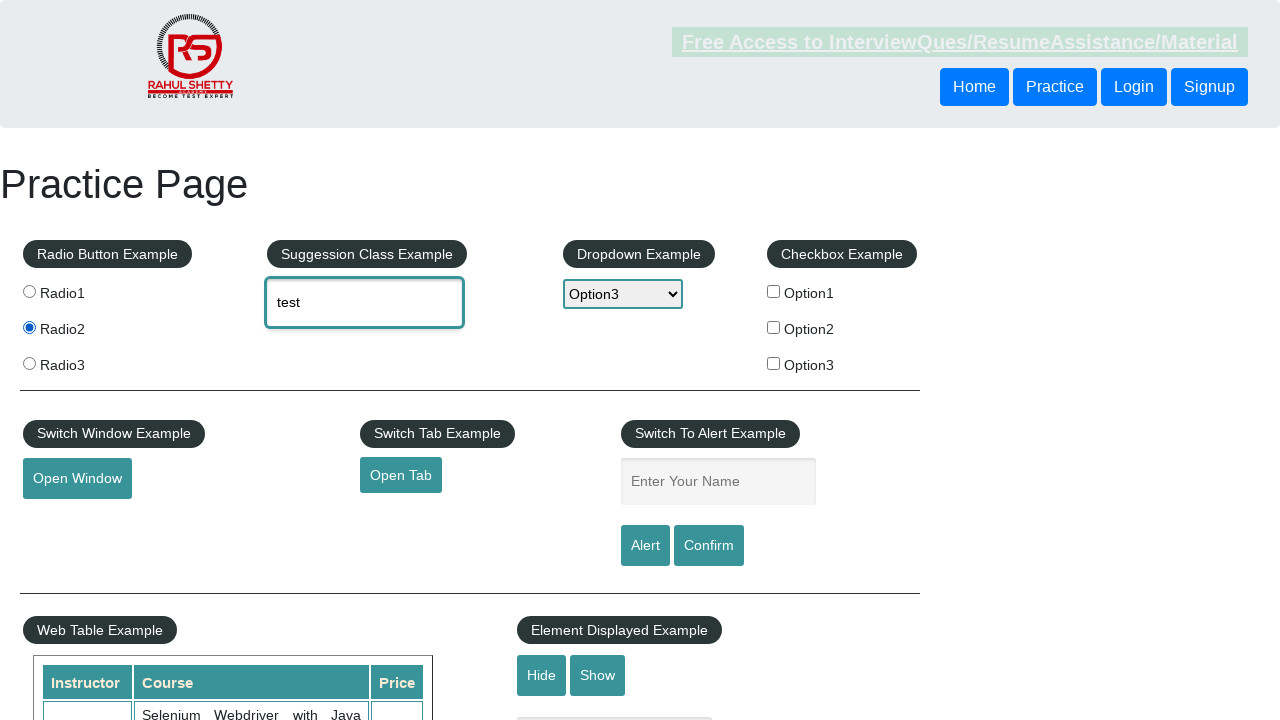

Checked checkbox option 2 at (774, 327) on #checkBoxOption2
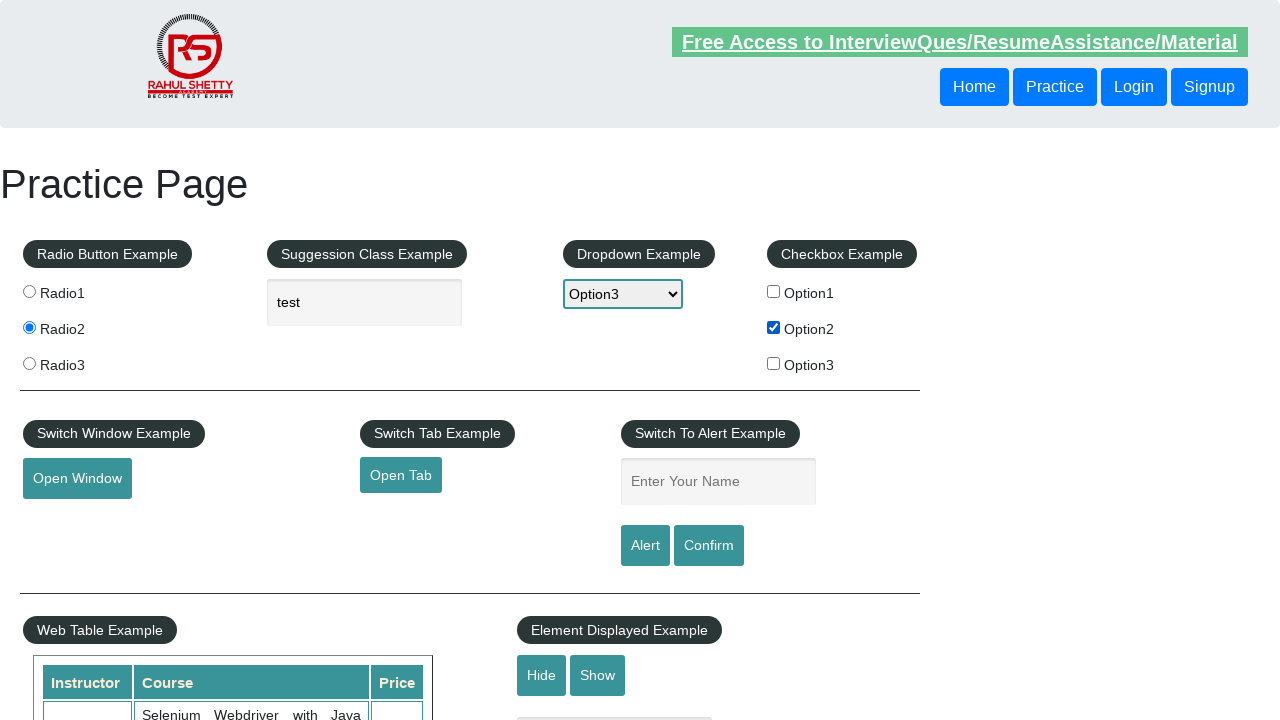

Verified checkbox option 2 is checked
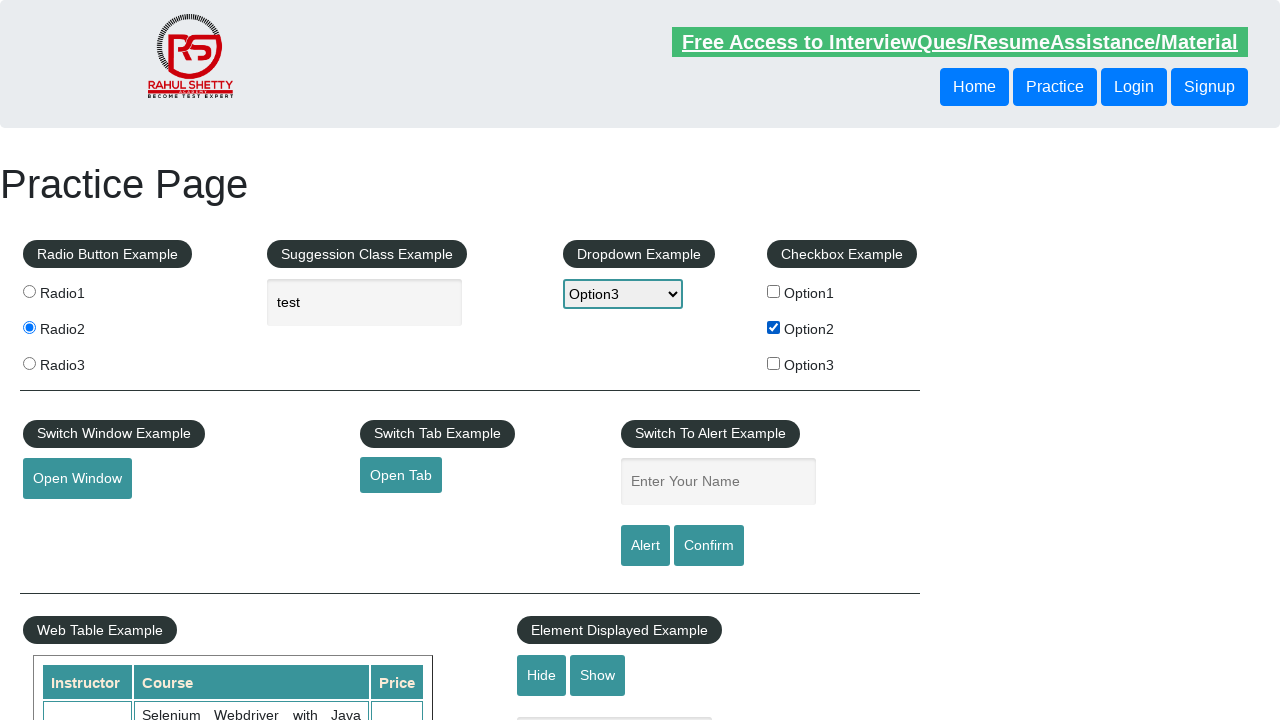

Unchecked checkbox option 2 at (774, 327) on #checkBoxOption2
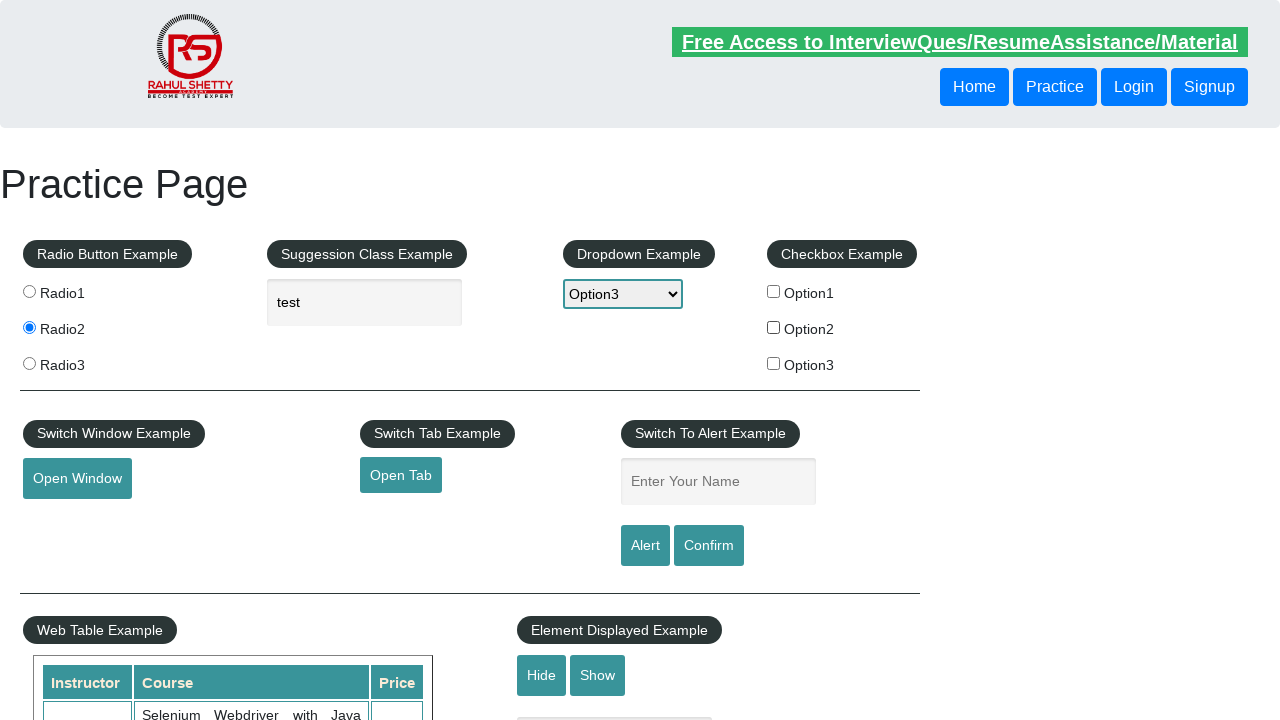

Verified checkbox option 2 is unchecked
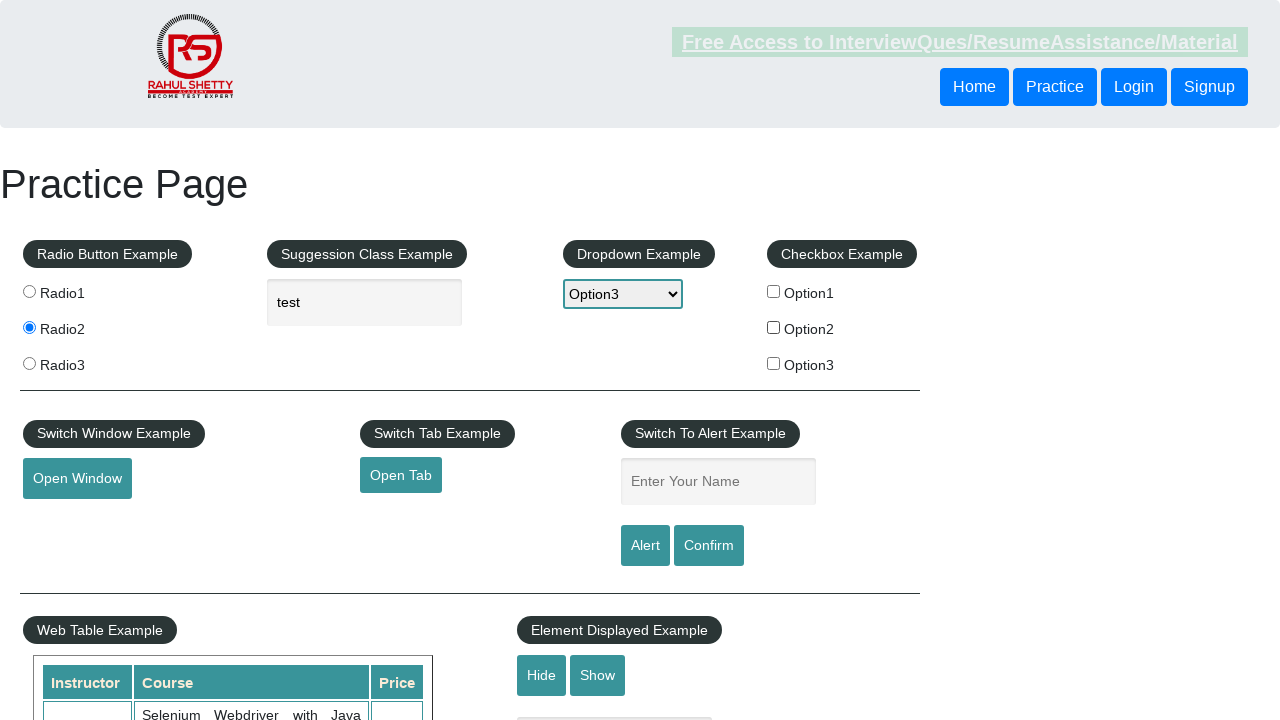

Located all checkbox elements
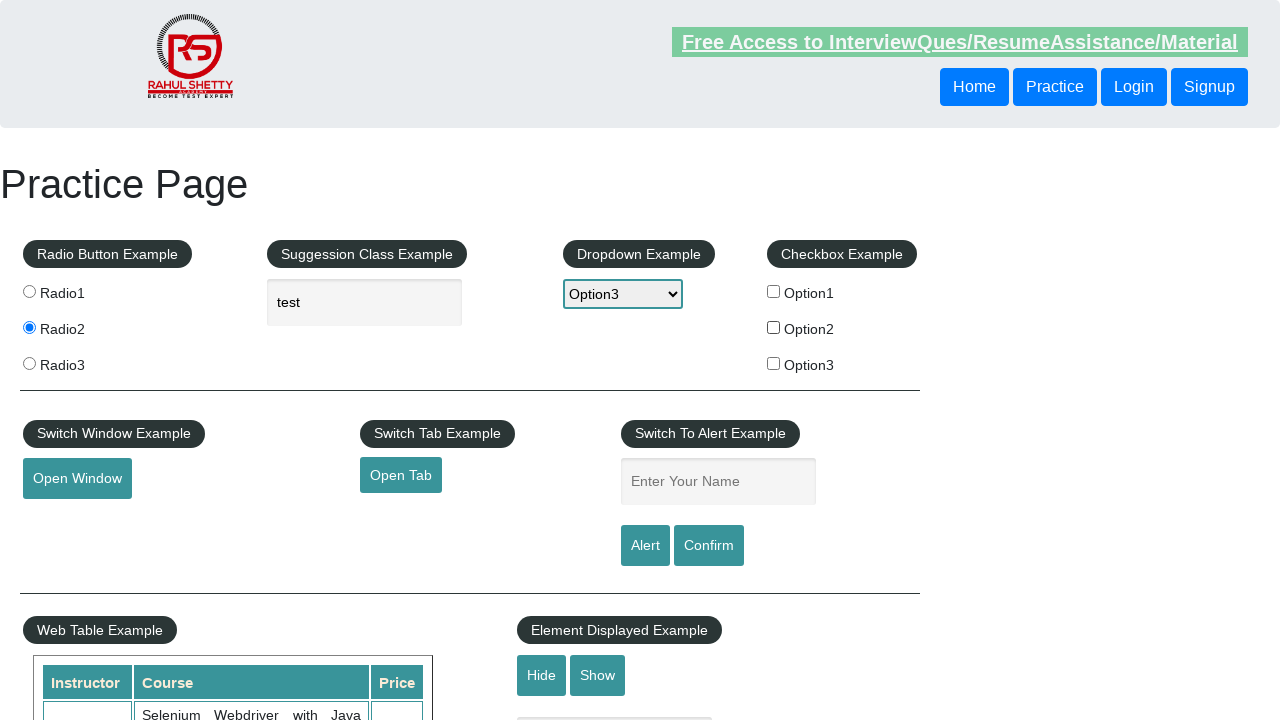

Checked first checkbox at (774, 291) on xpath=//input[@type='checkbox'] >> nth=0
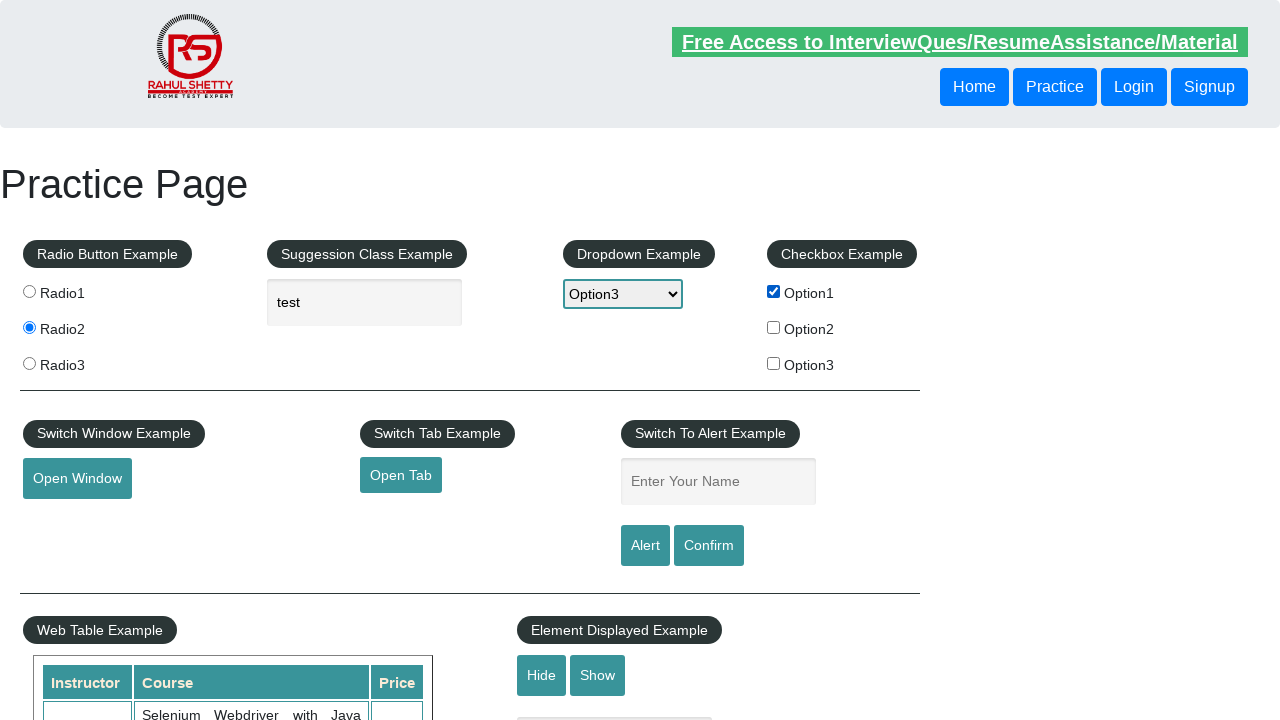

Checked last checkbox at (774, 363) on xpath=//input[@type='checkbox'] >> nth=-1
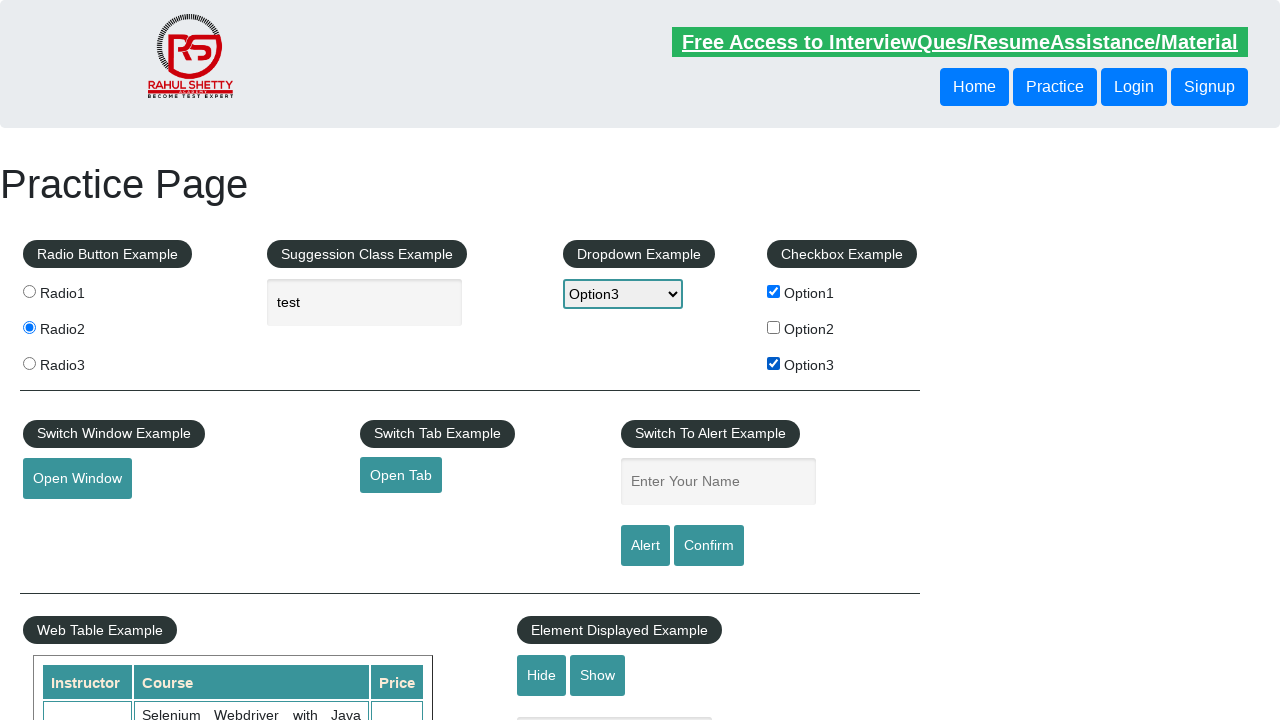

Window button is visible
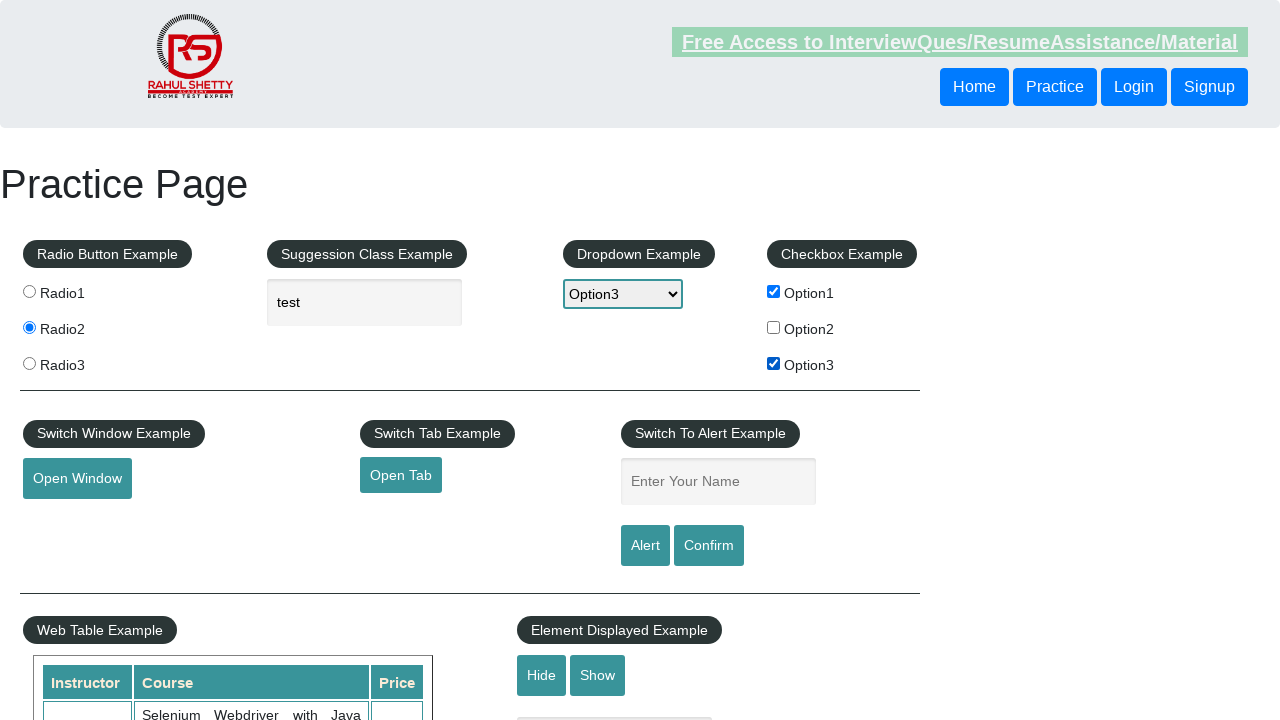

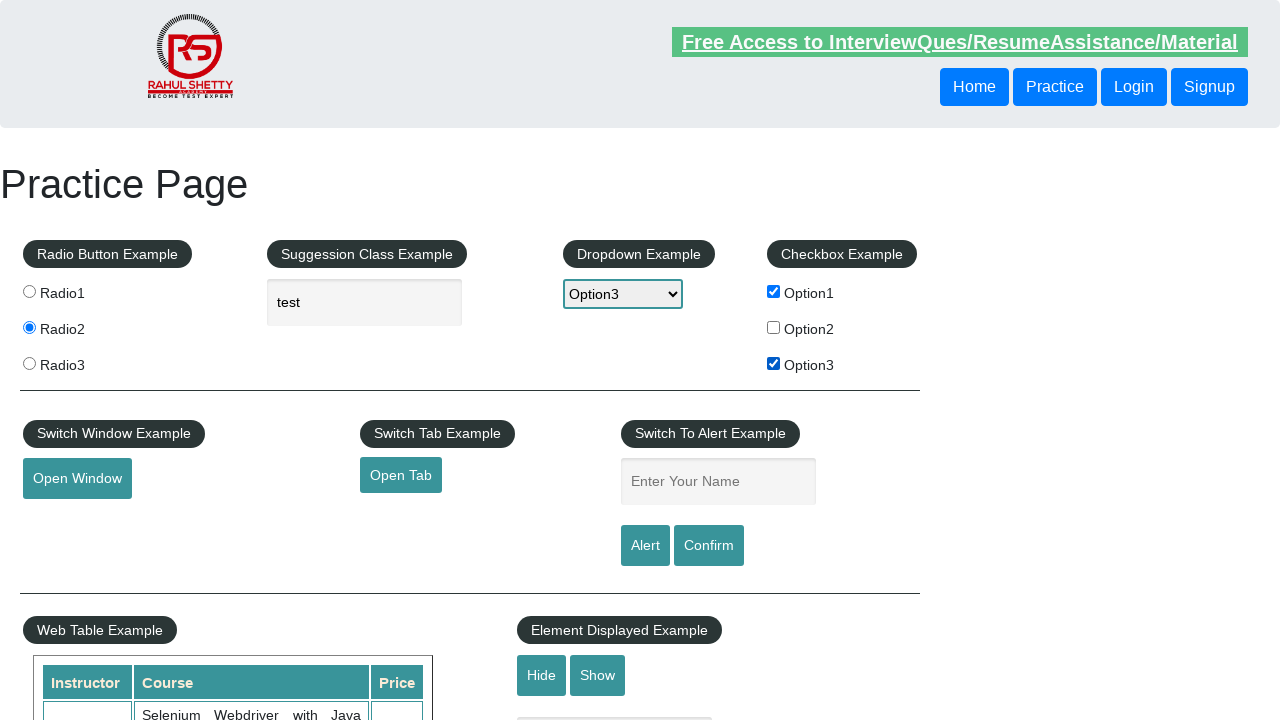